Tests scrolling functionality by scrolling footer into view and verifying scroll position changes, then scrolling back

Starting URL: https://webdriver.io/

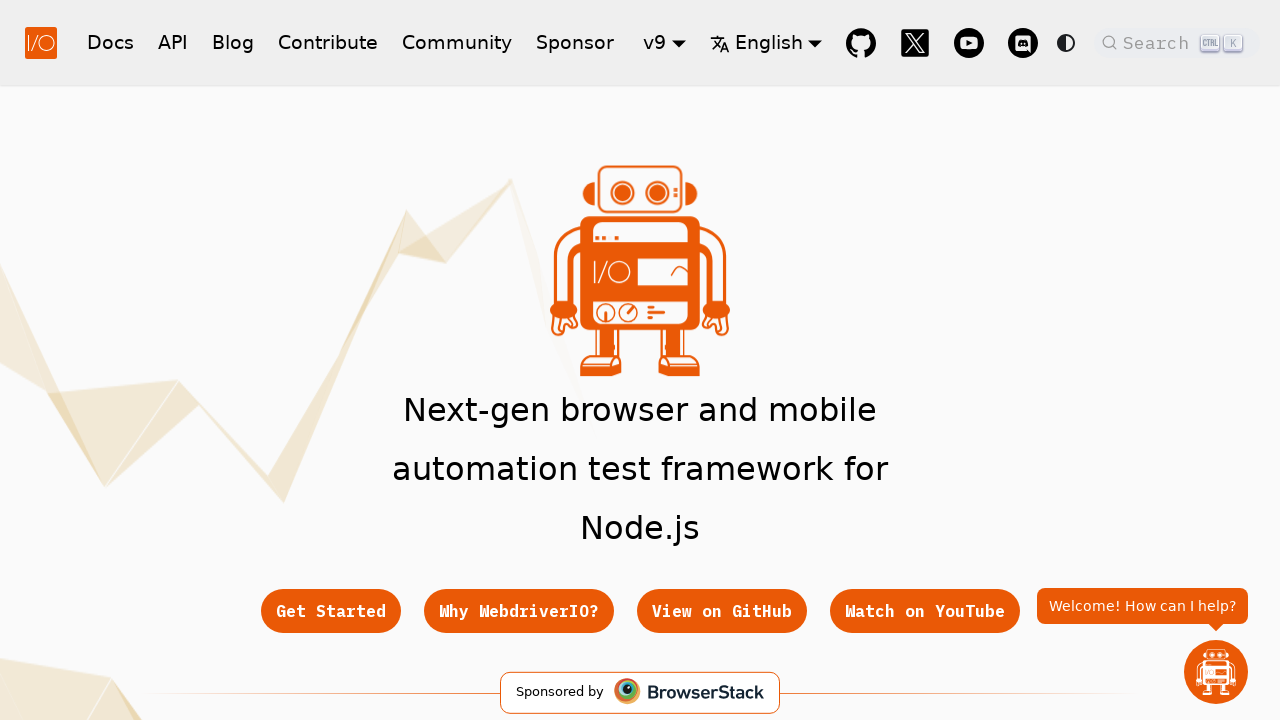

Retrieved initial scroll position
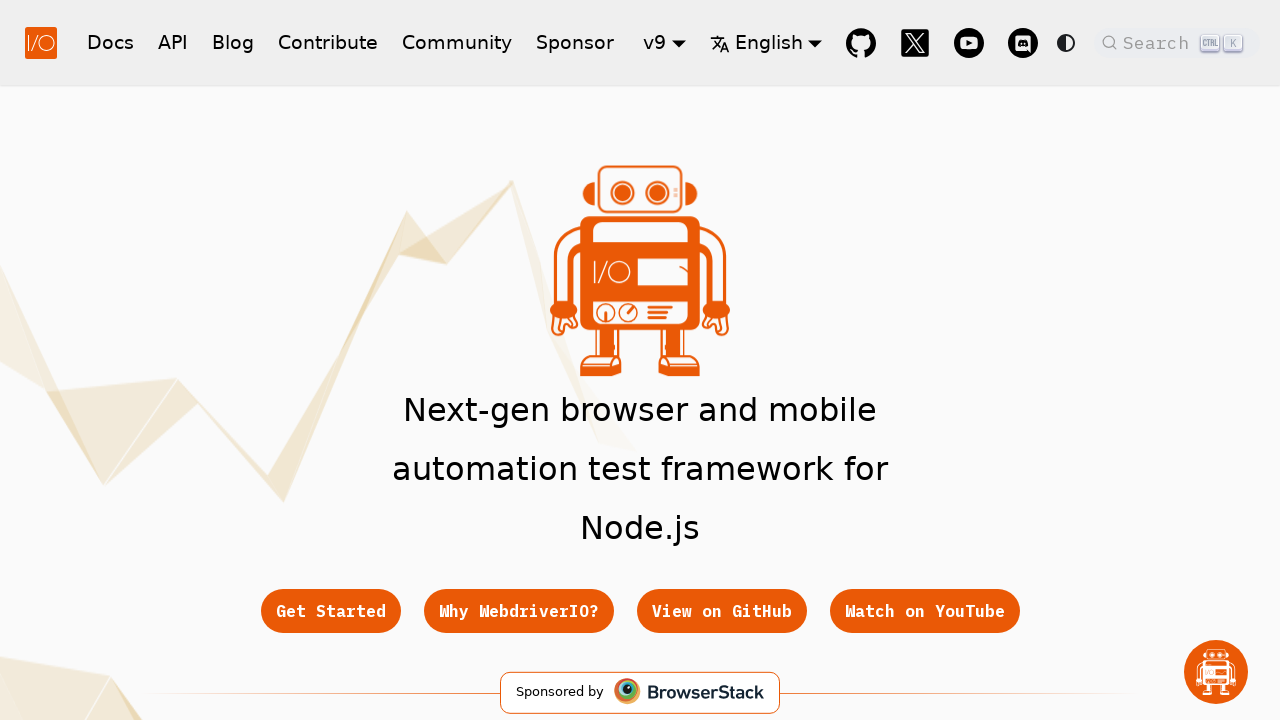

Verified initial scroll position is at 0,0
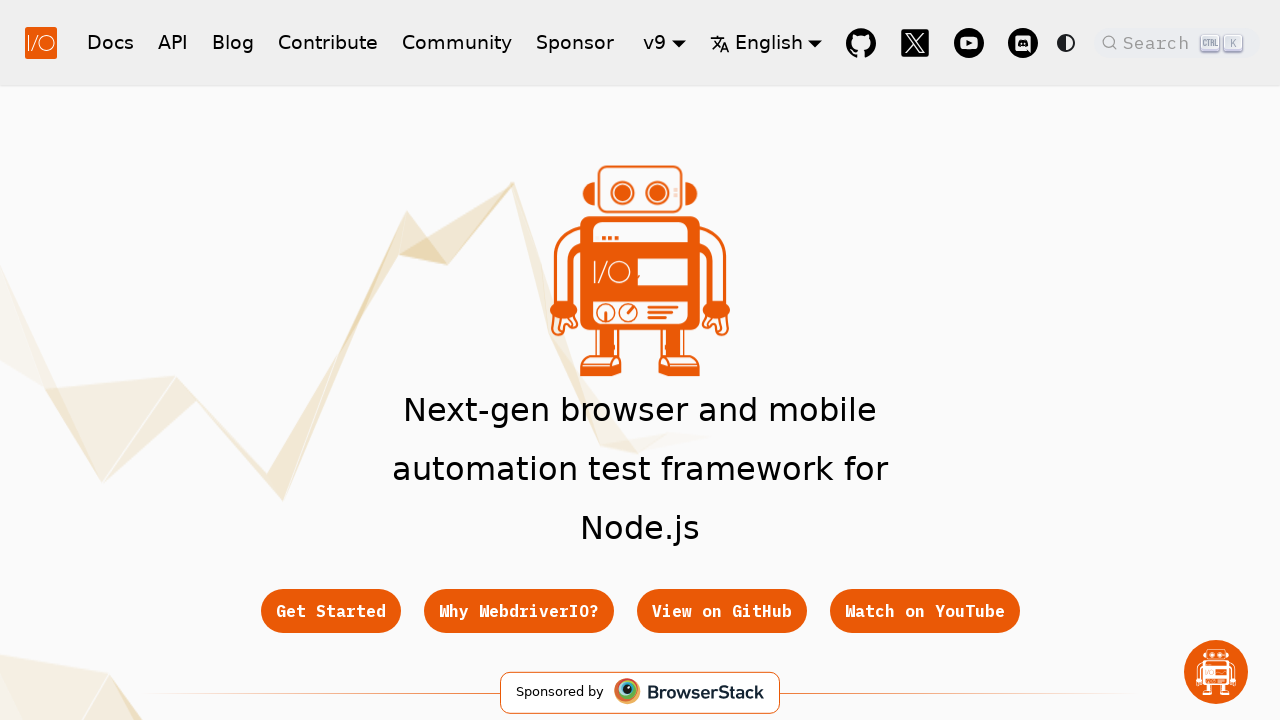

Scrolled footer into view
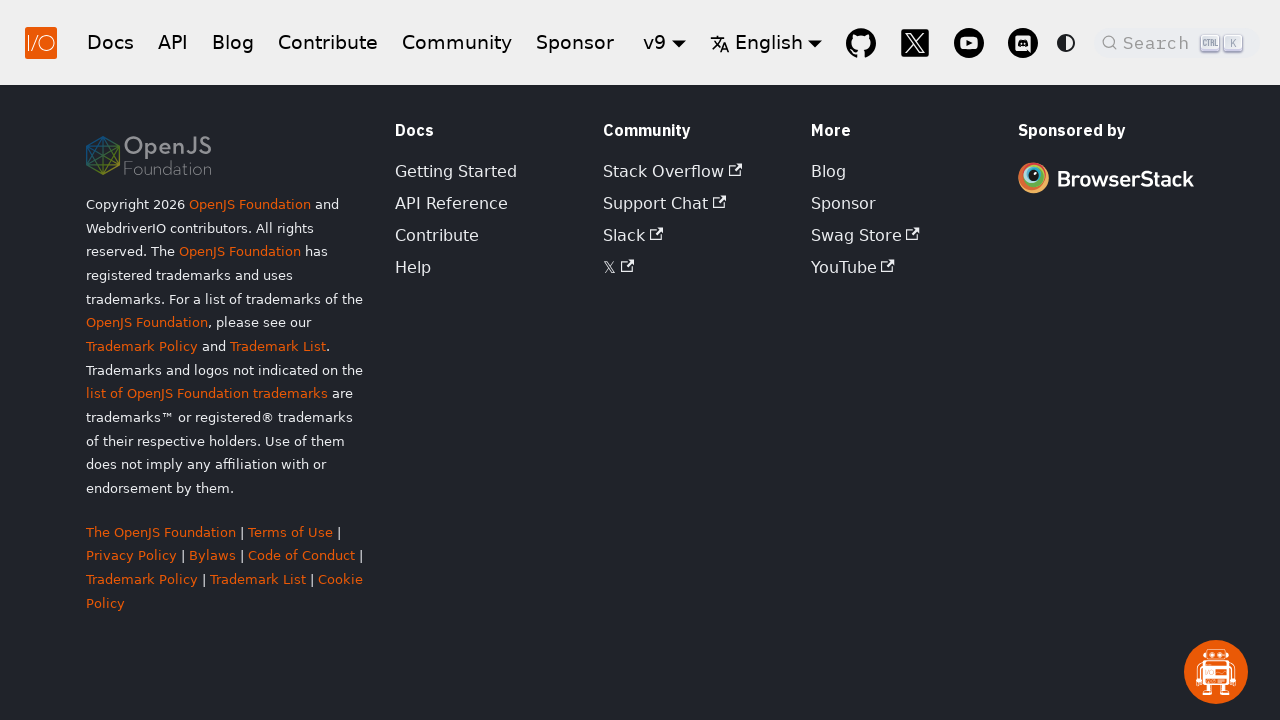

Retrieved scroll position after scrolling to footer
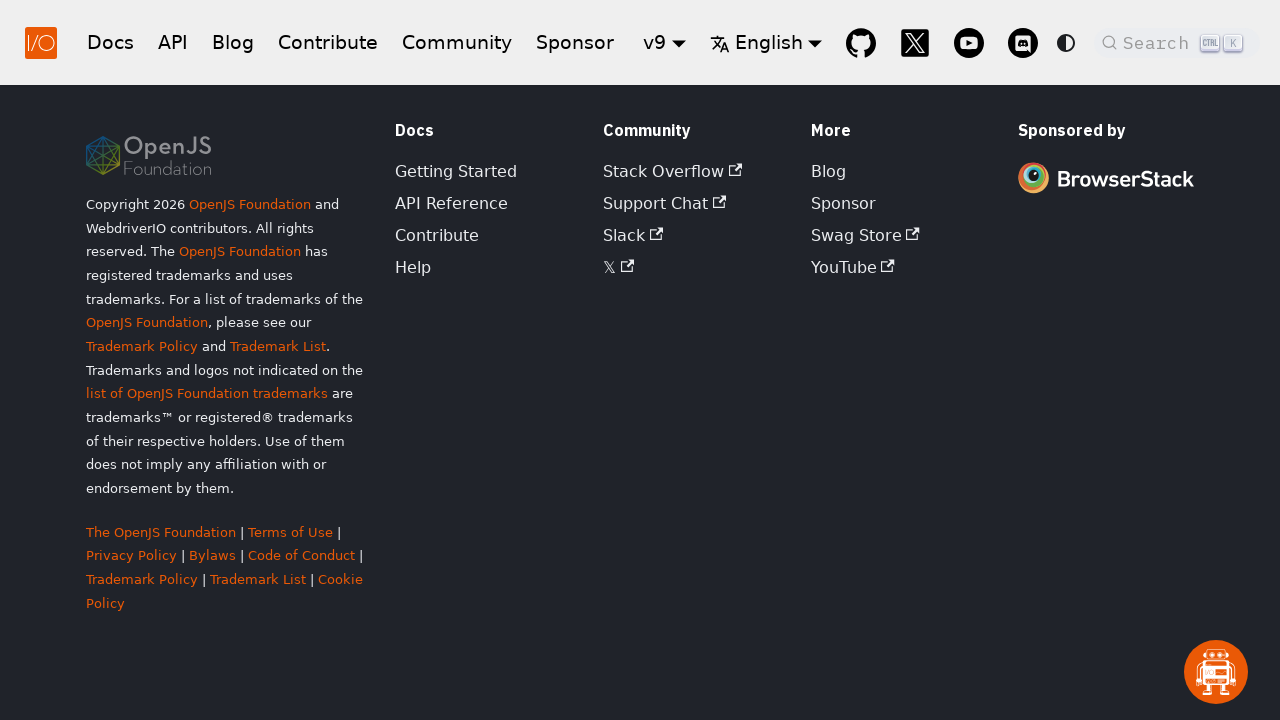

Verified Y scroll position is greater than 100
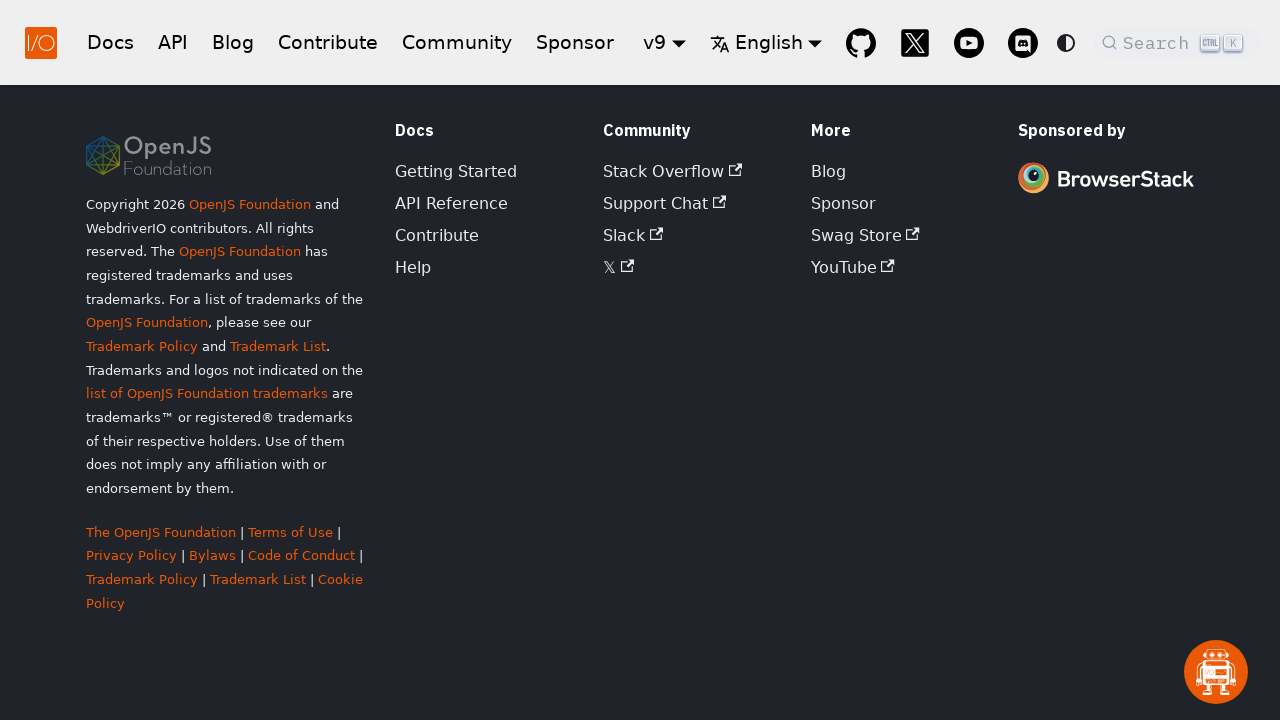

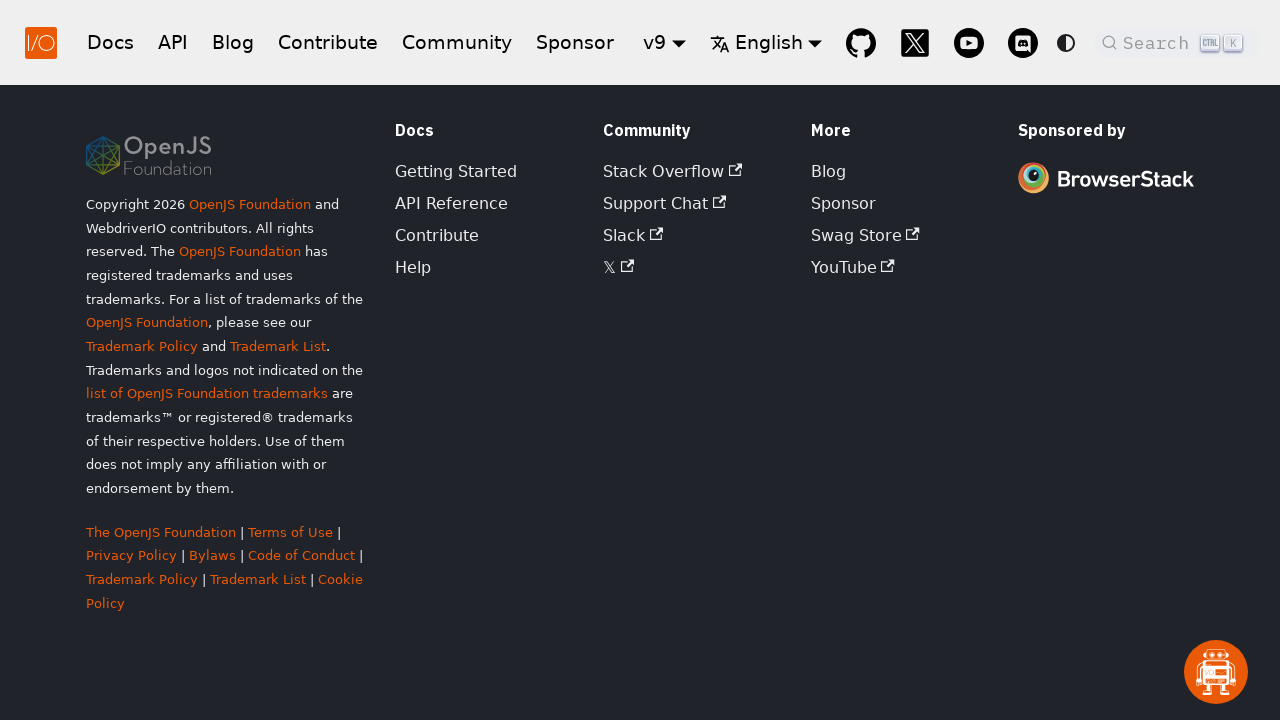